Navigates to the SpiceJet airline website homepage

Starting URL: http://spicejet.com

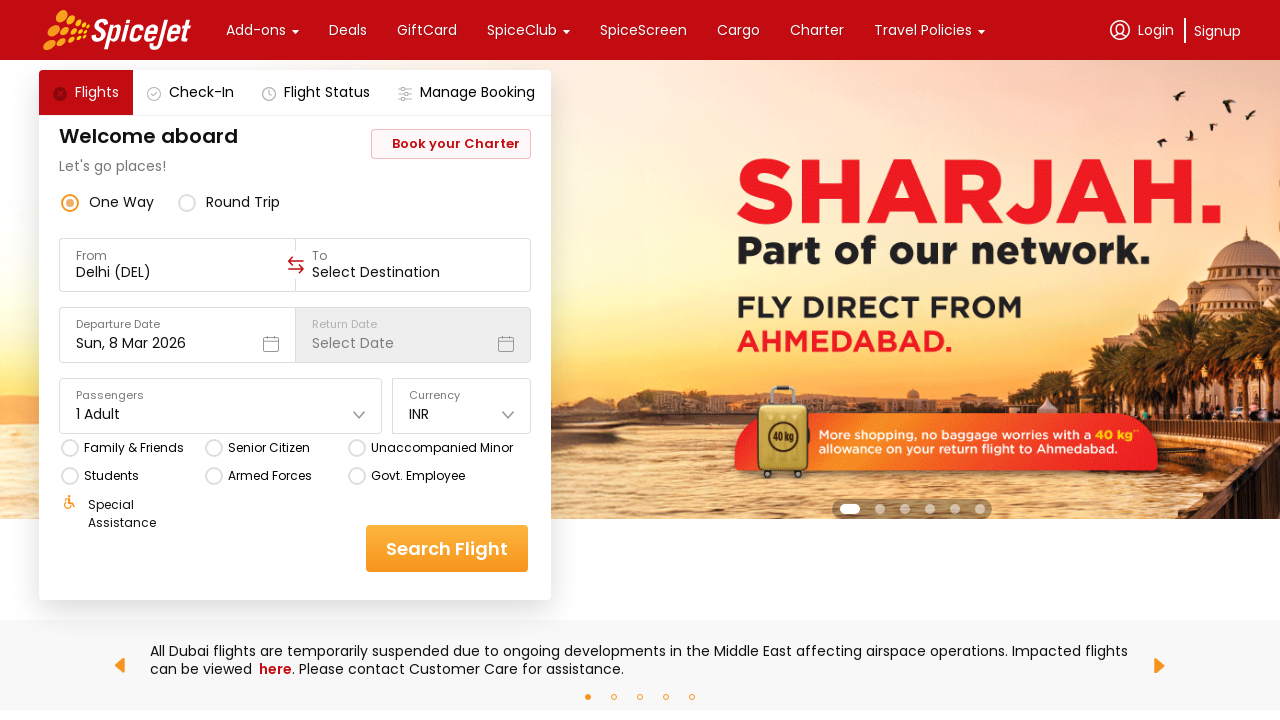

Waited for SpiceJet homepage to load (domcontentloaded)
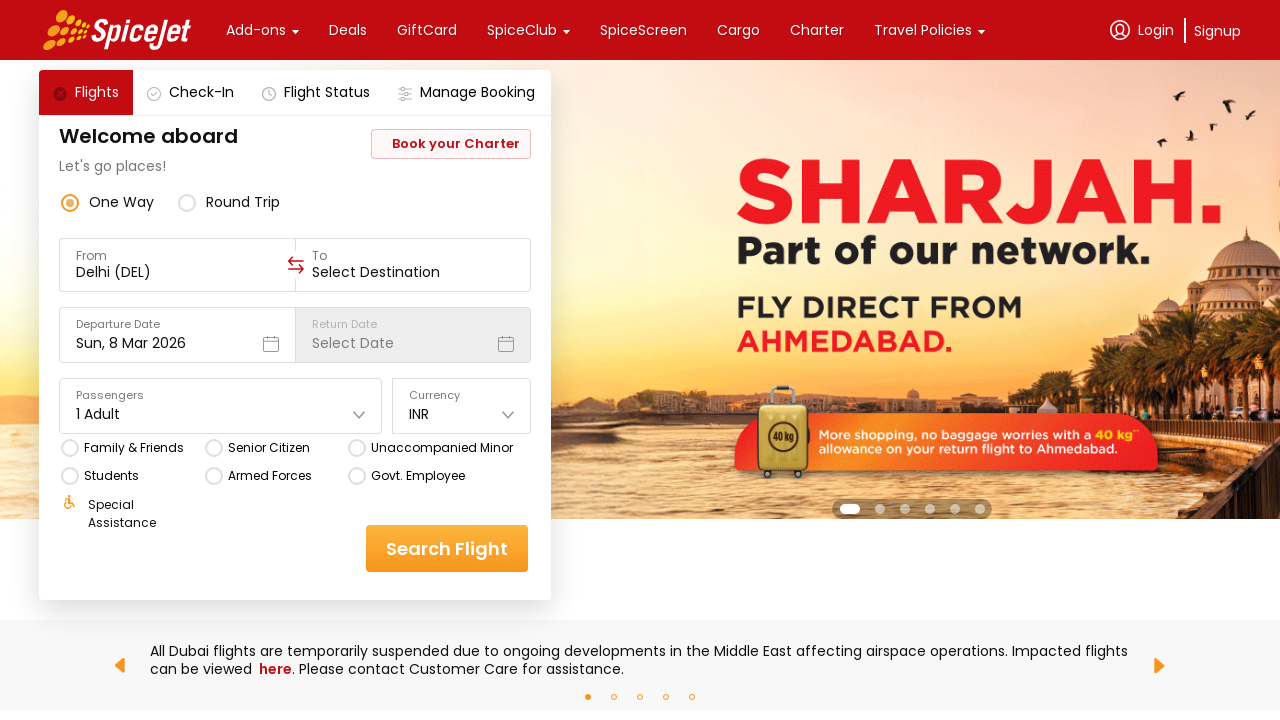

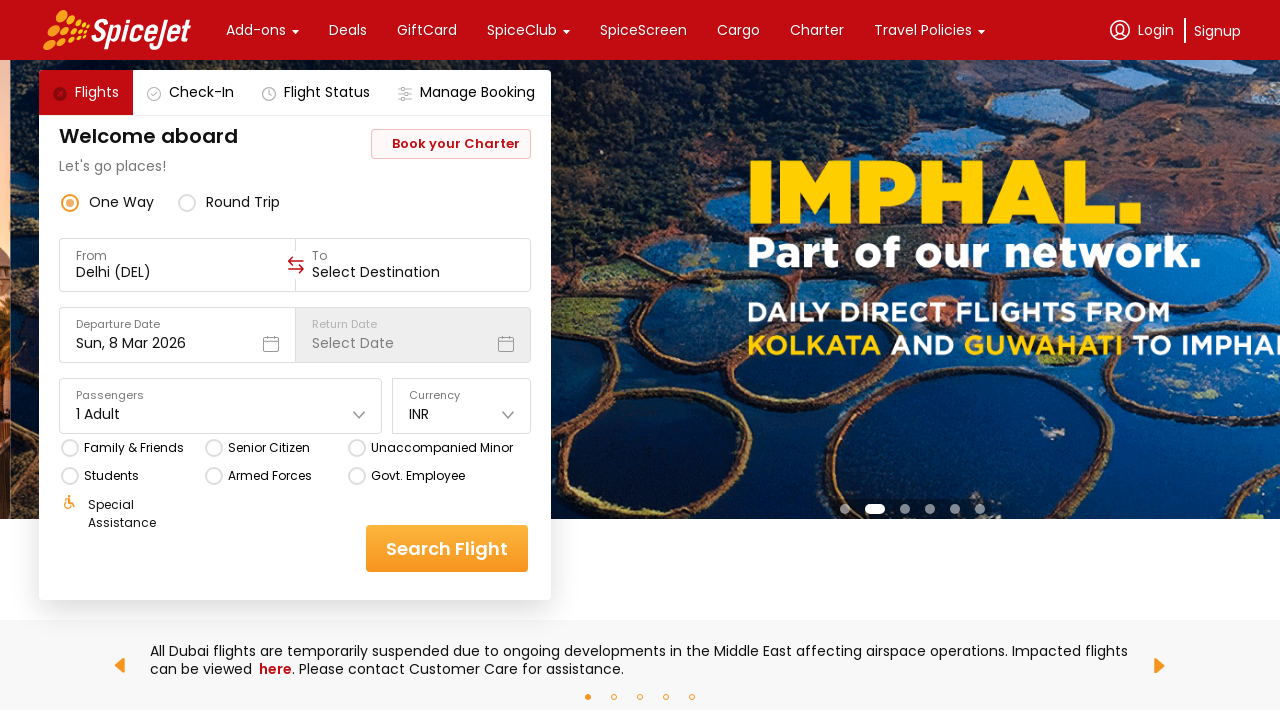